Tests alert handling by clicking the alert button and dismissing the dialog

Starting URL: https://demoqa.com/alerts

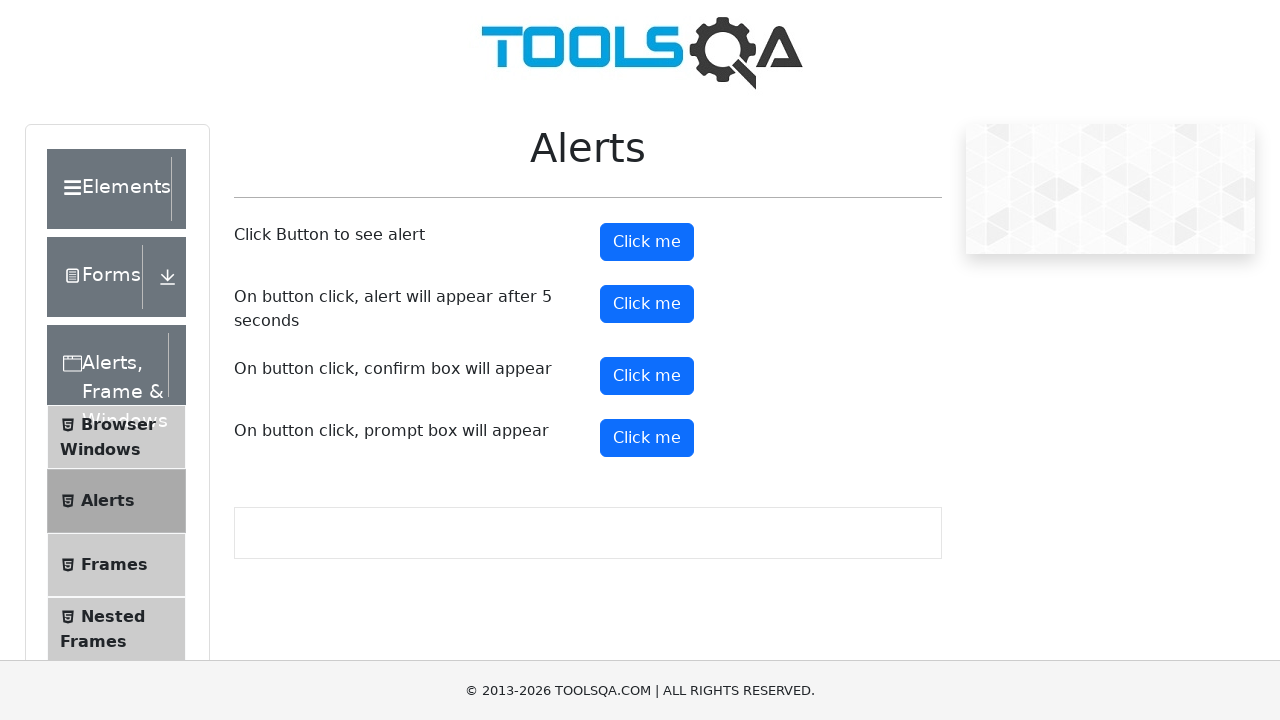

Set up dialog handler to dismiss alerts
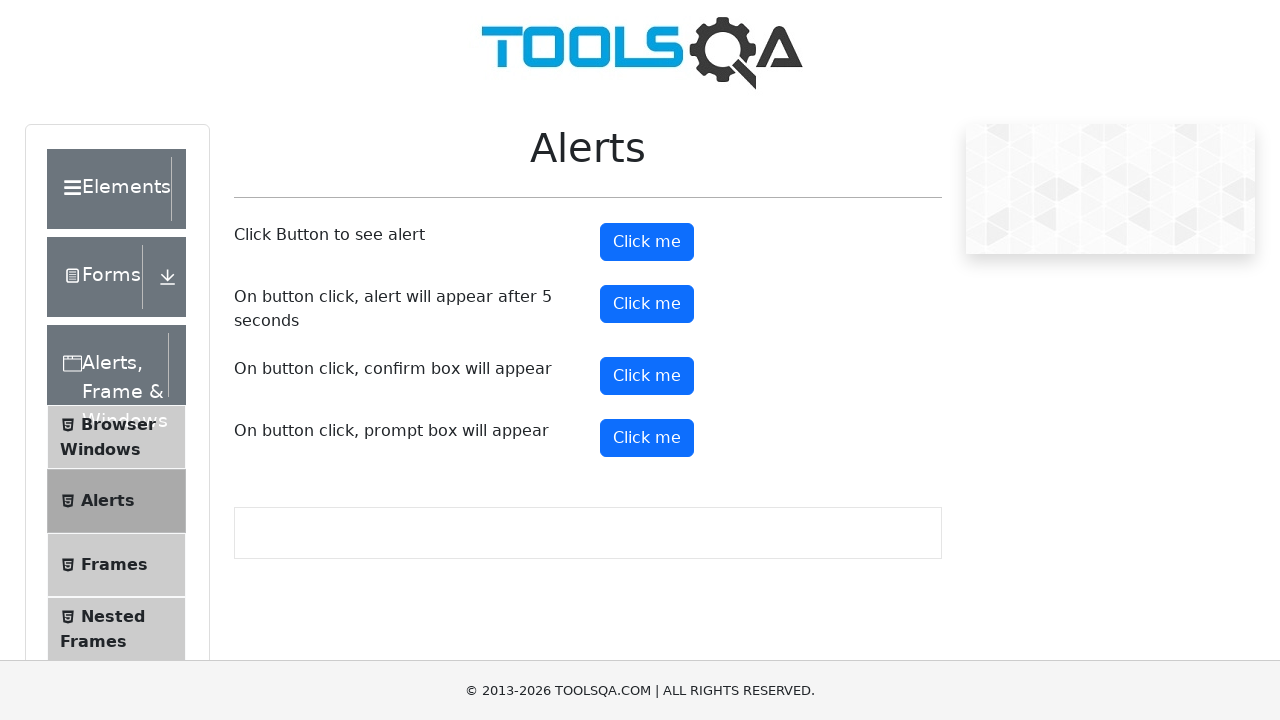

Clicked alert button to trigger dialog at (647, 242) on #alertButton
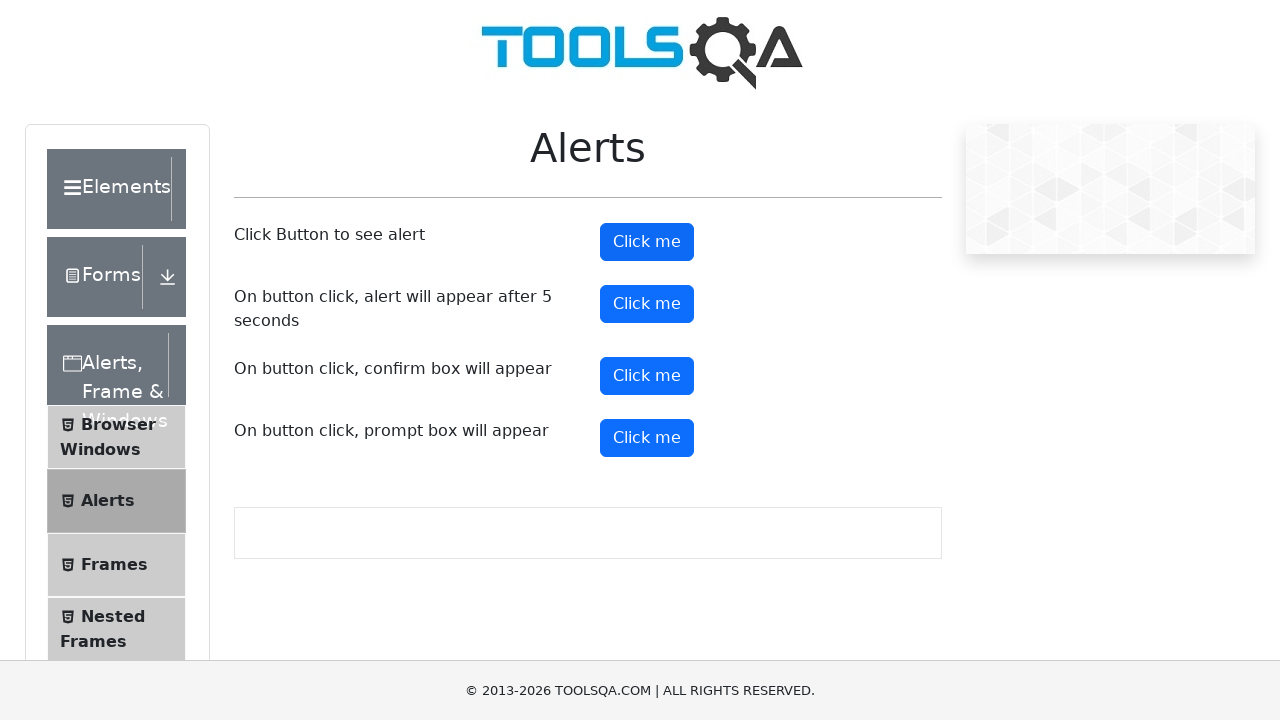

Waited for alert dialog to be dismissed
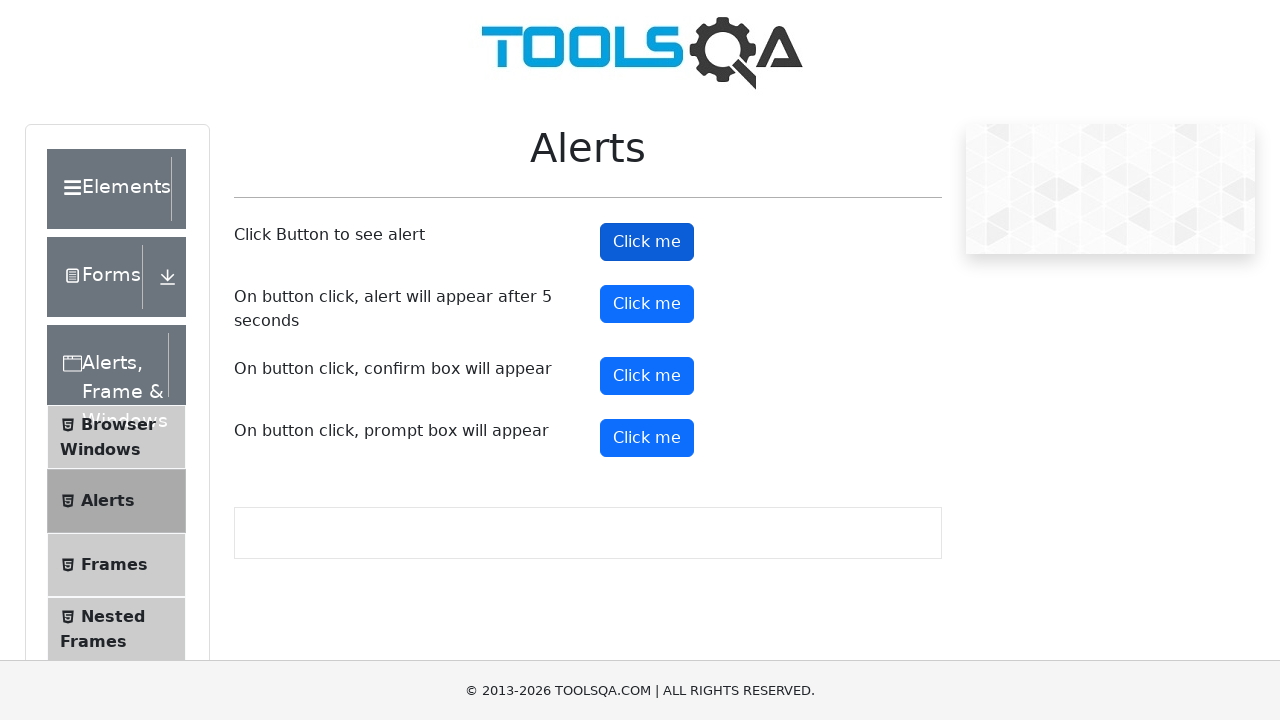

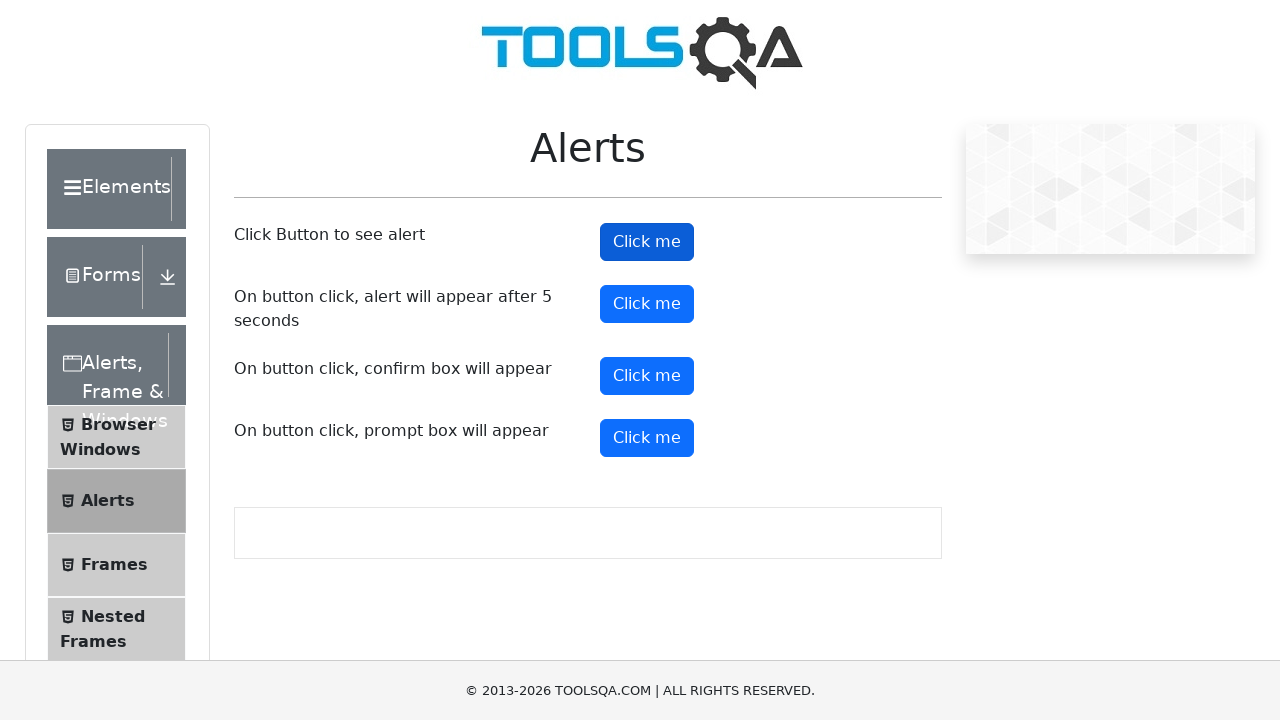